Navigates to DemoQA website and verifies that the Forms element is present on the page

Starting URL: https://demoqa.com/

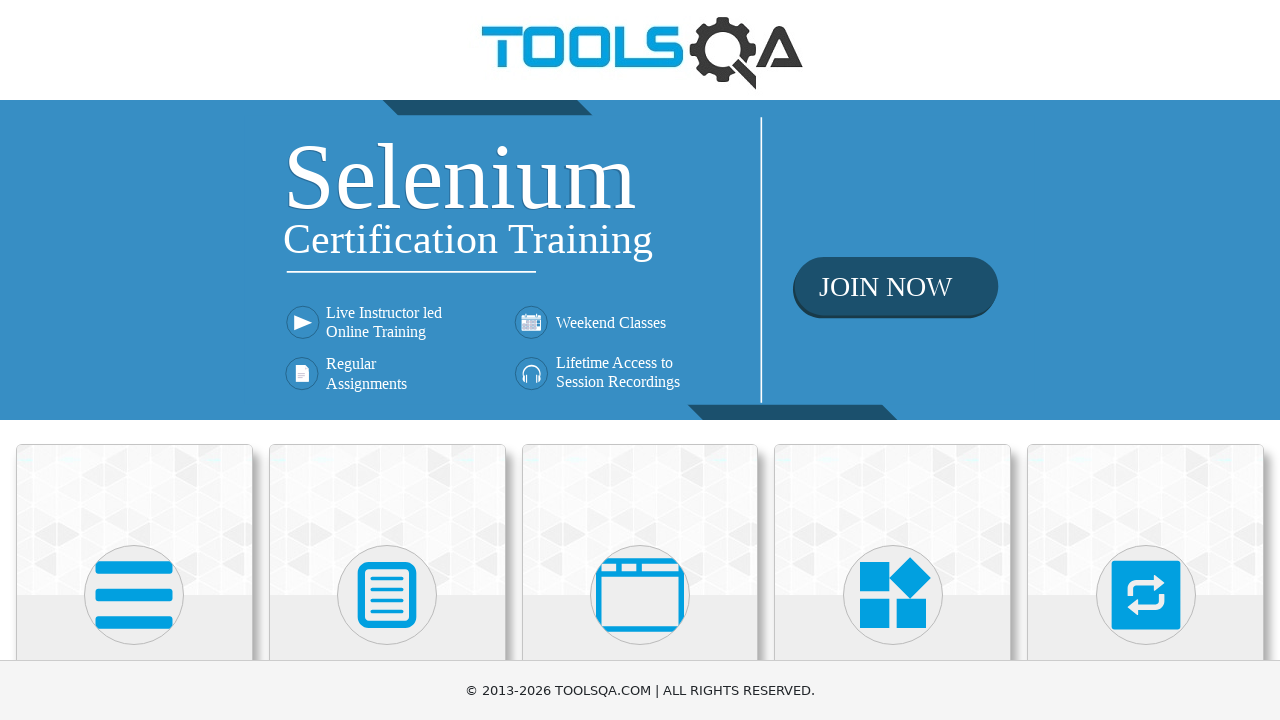

Navigated to DemoQA website
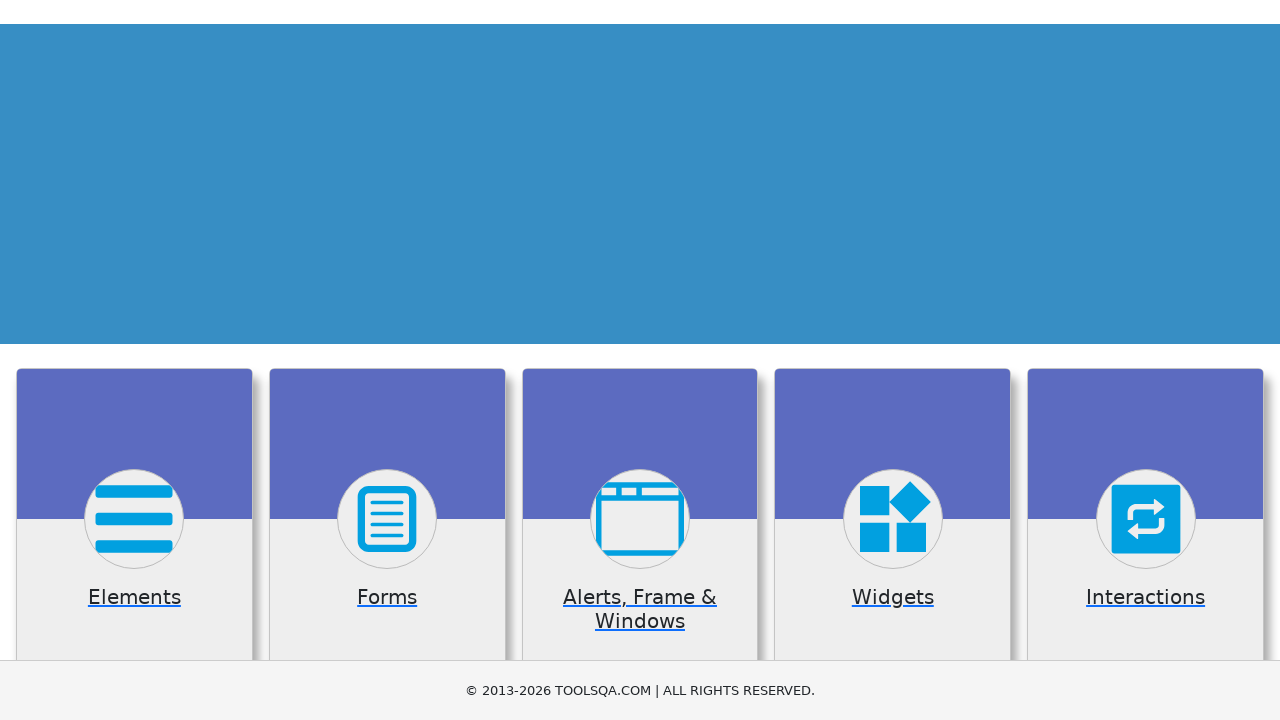

Forms element is now visible on the page
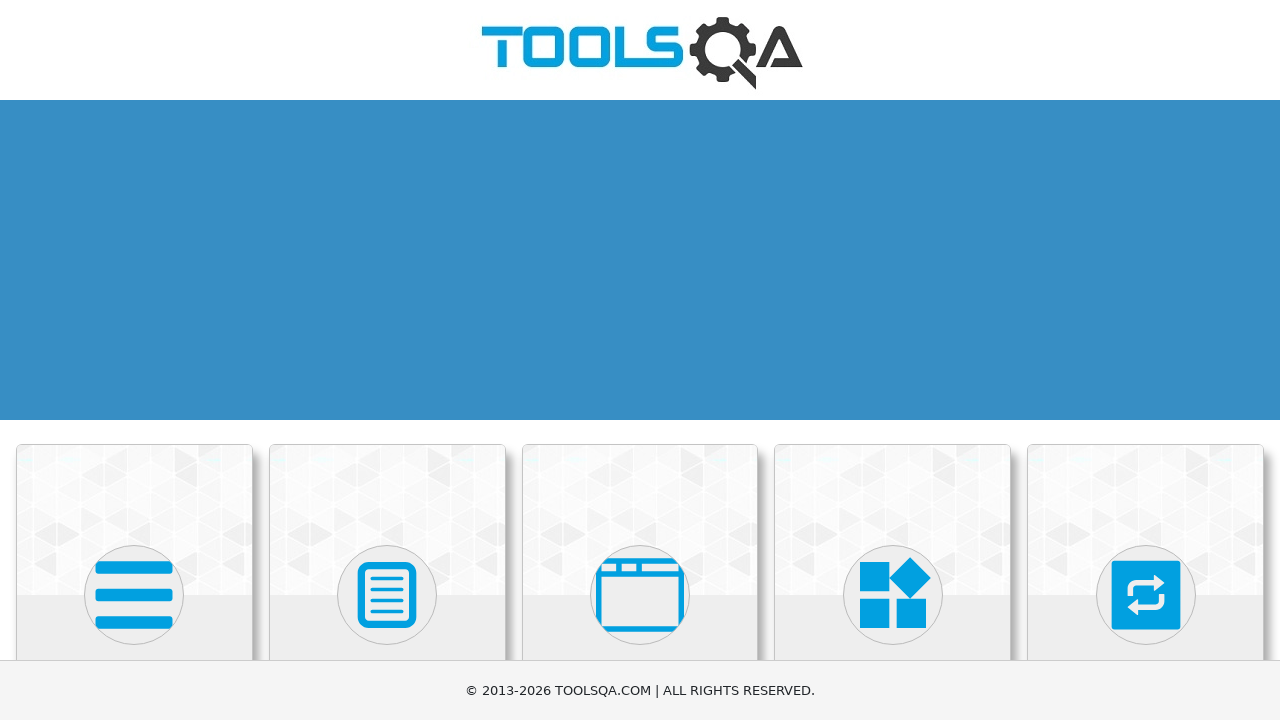

Retrieved bounding box of Forms element
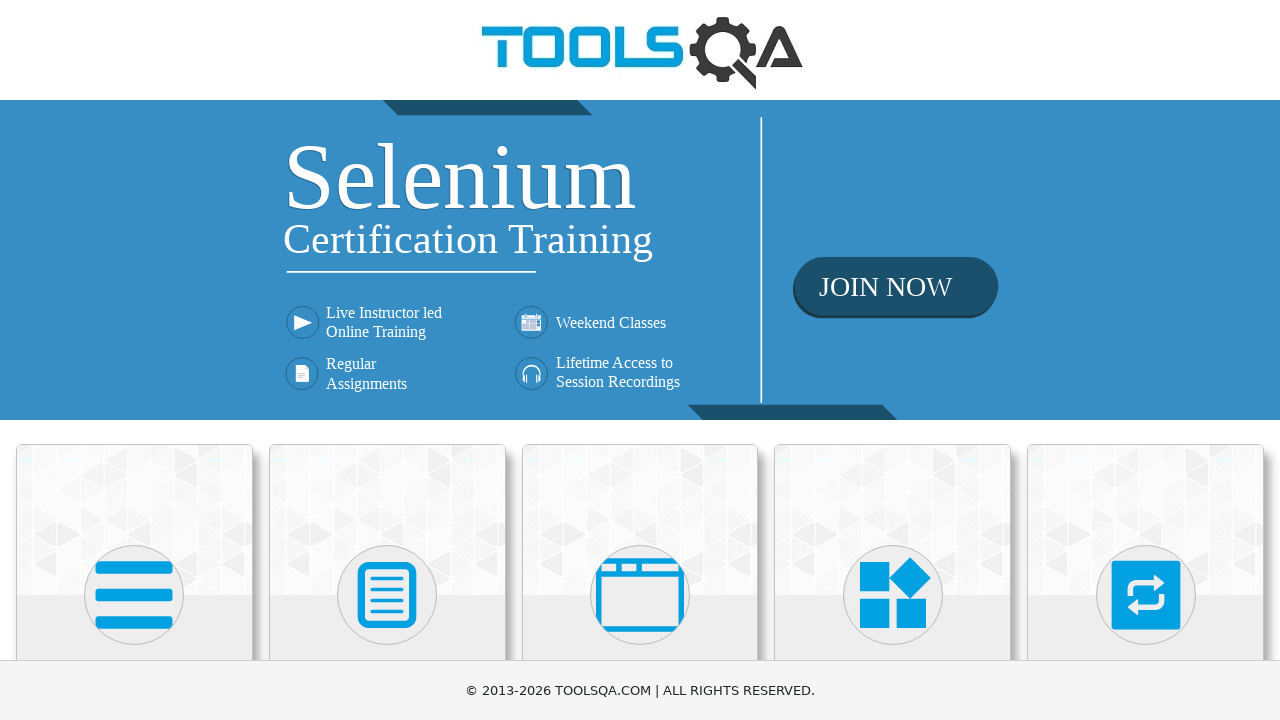

Forms element size verified - Width: 202.796875, Height: 24
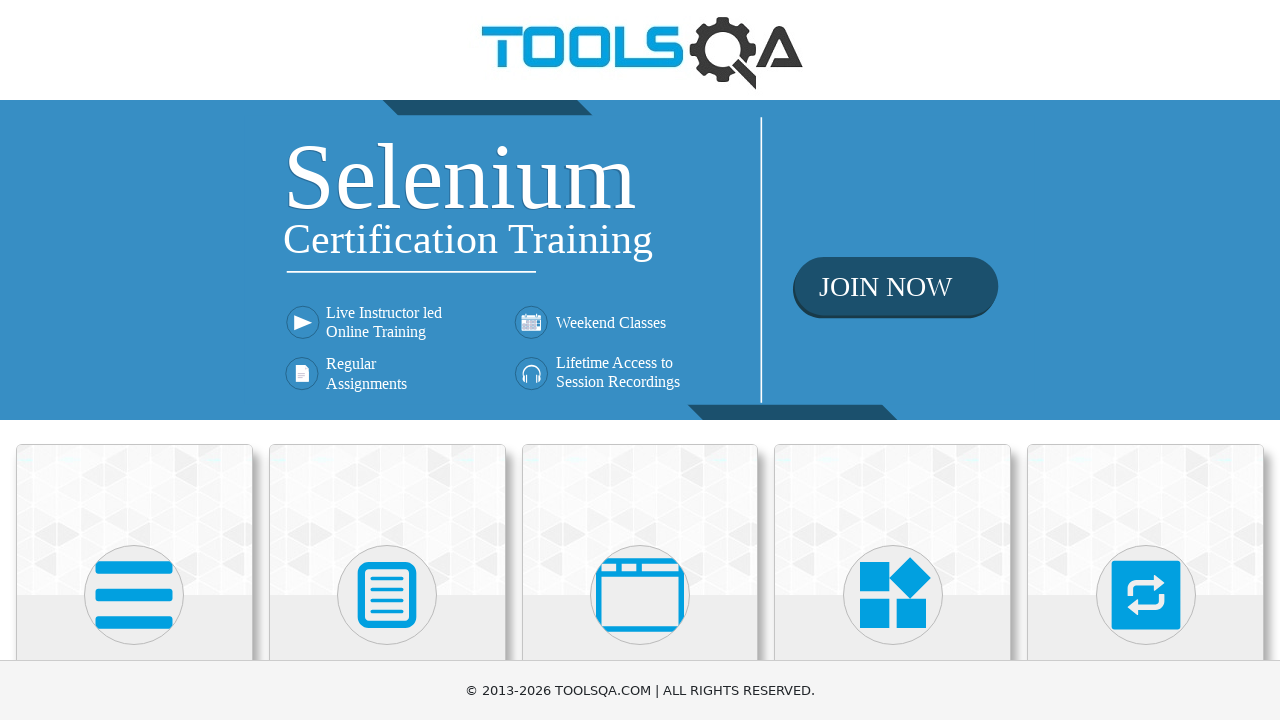

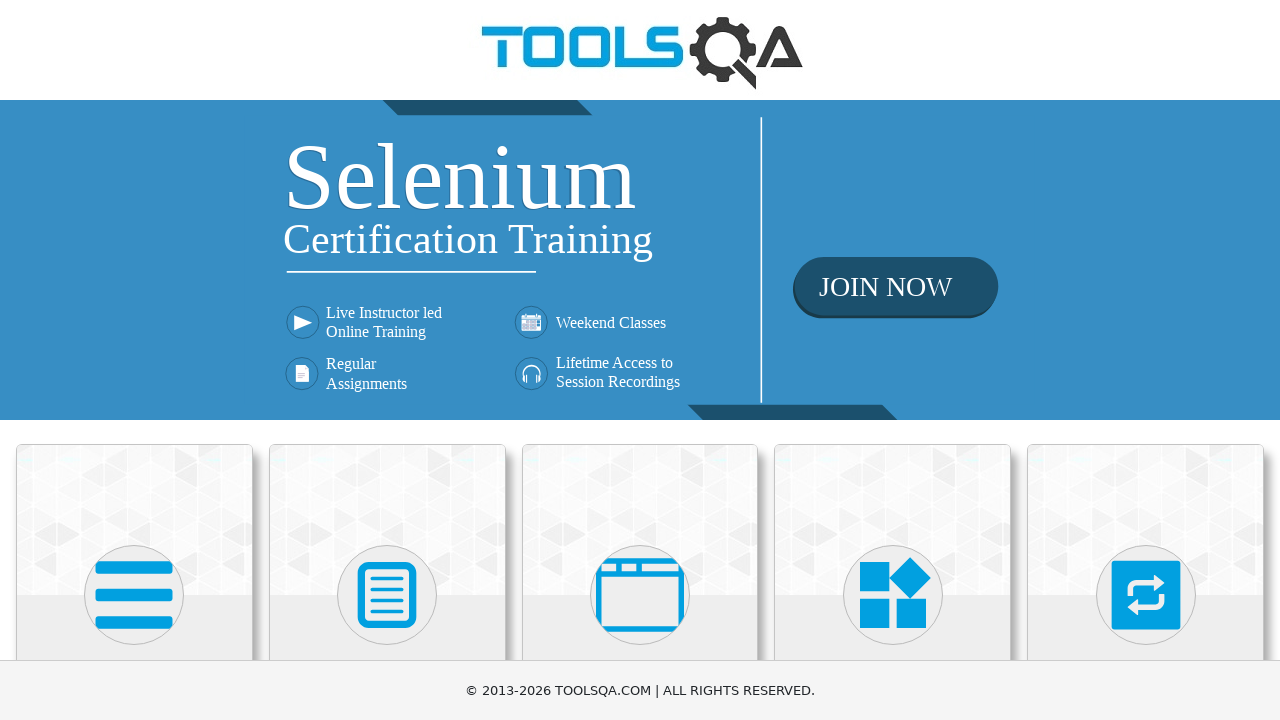